Navigates to CoinMarketCap homepage and waits for the cryptocurrency table to load, verifying that the top cryptocurrencies are displayed with their price information.

Starting URL: https://coinmarketcap.com/

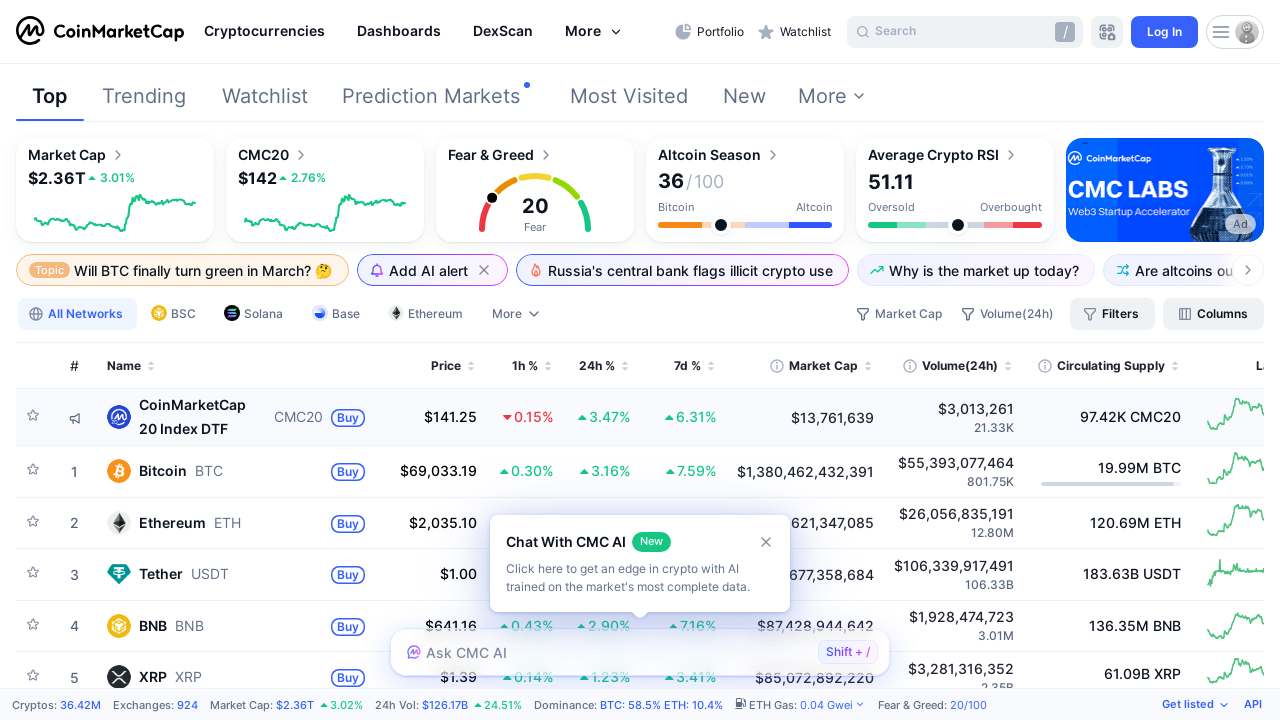

Waited for cryptocurrency table rows to load
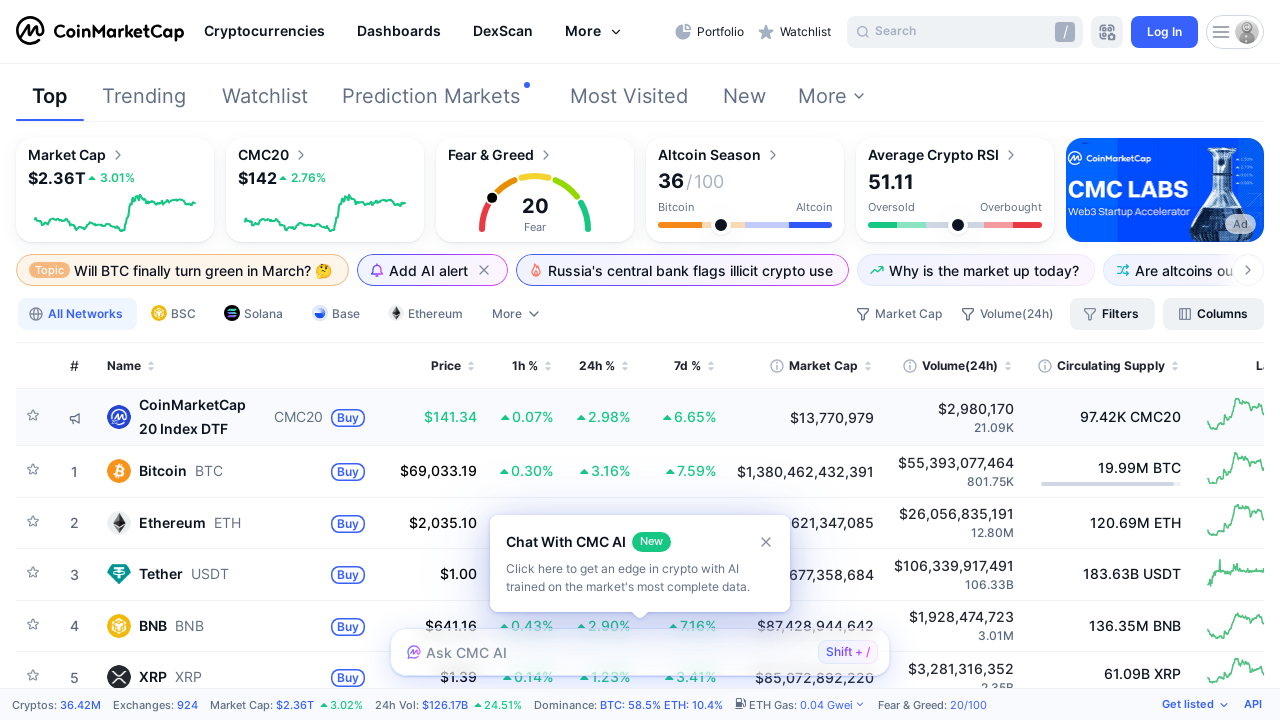

Located cryptocurrency table rows
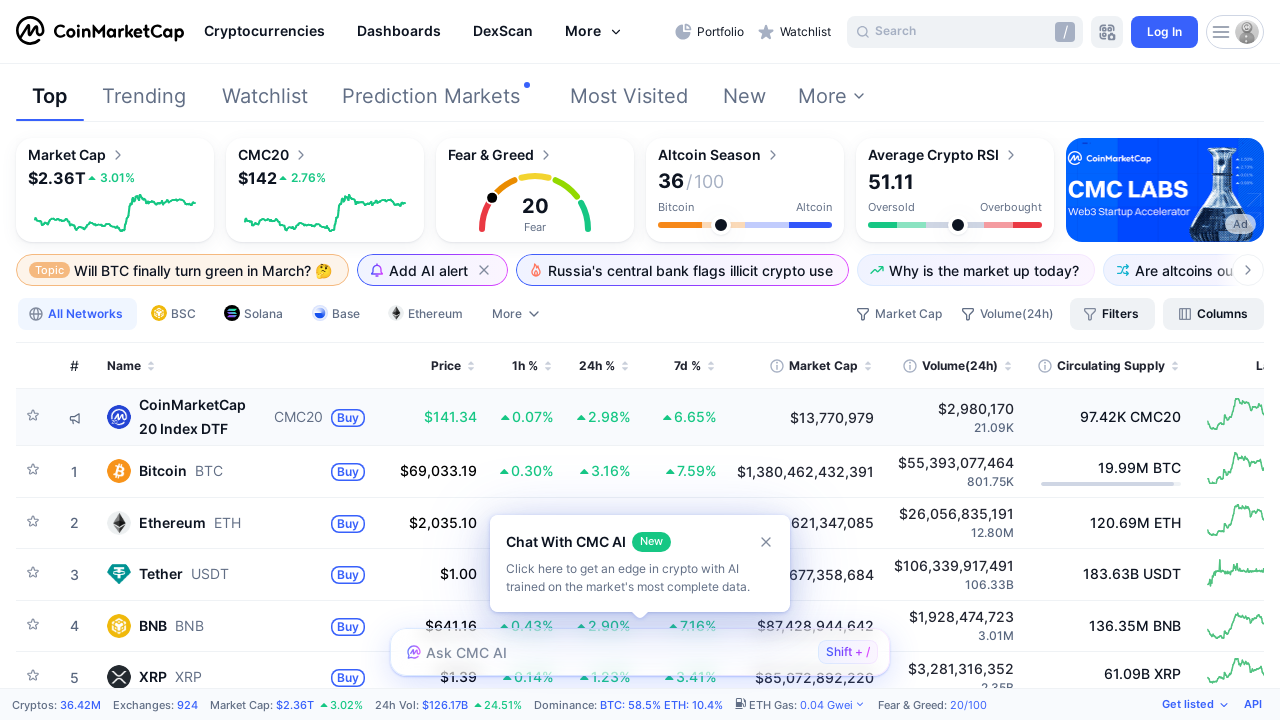

First cryptocurrency row is ready
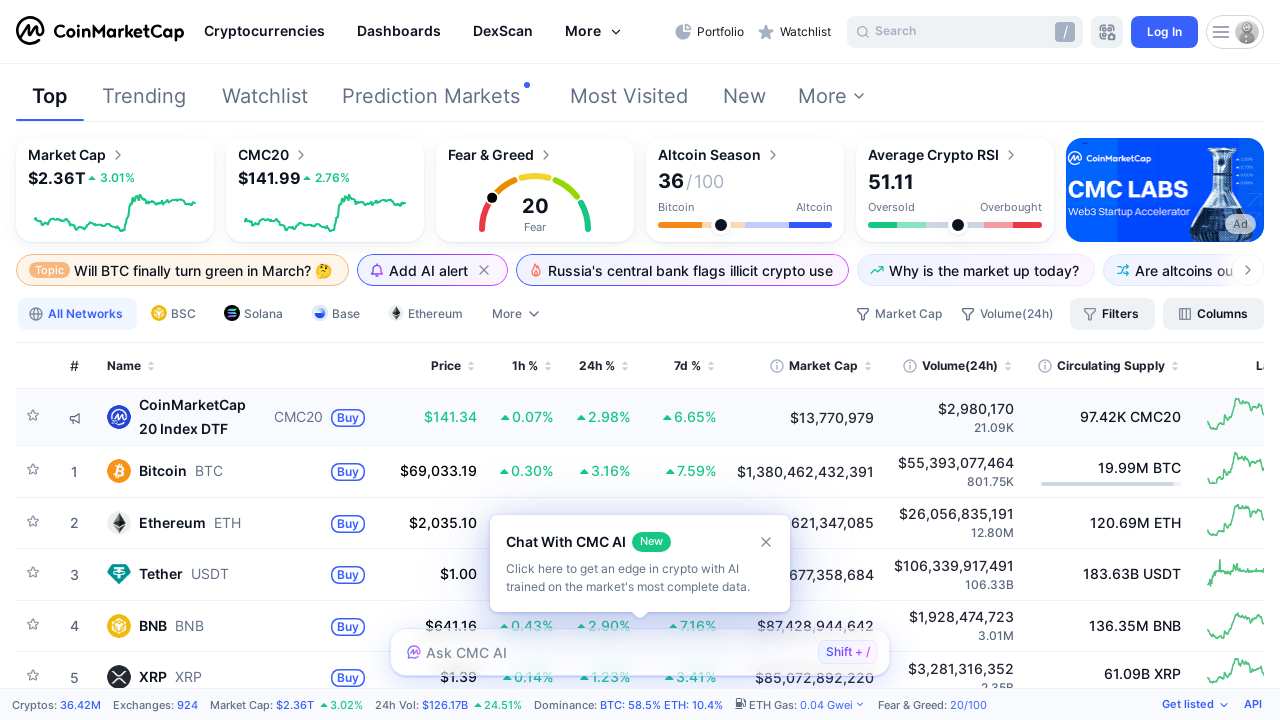

Price data is visible in the first cryptocurrency row
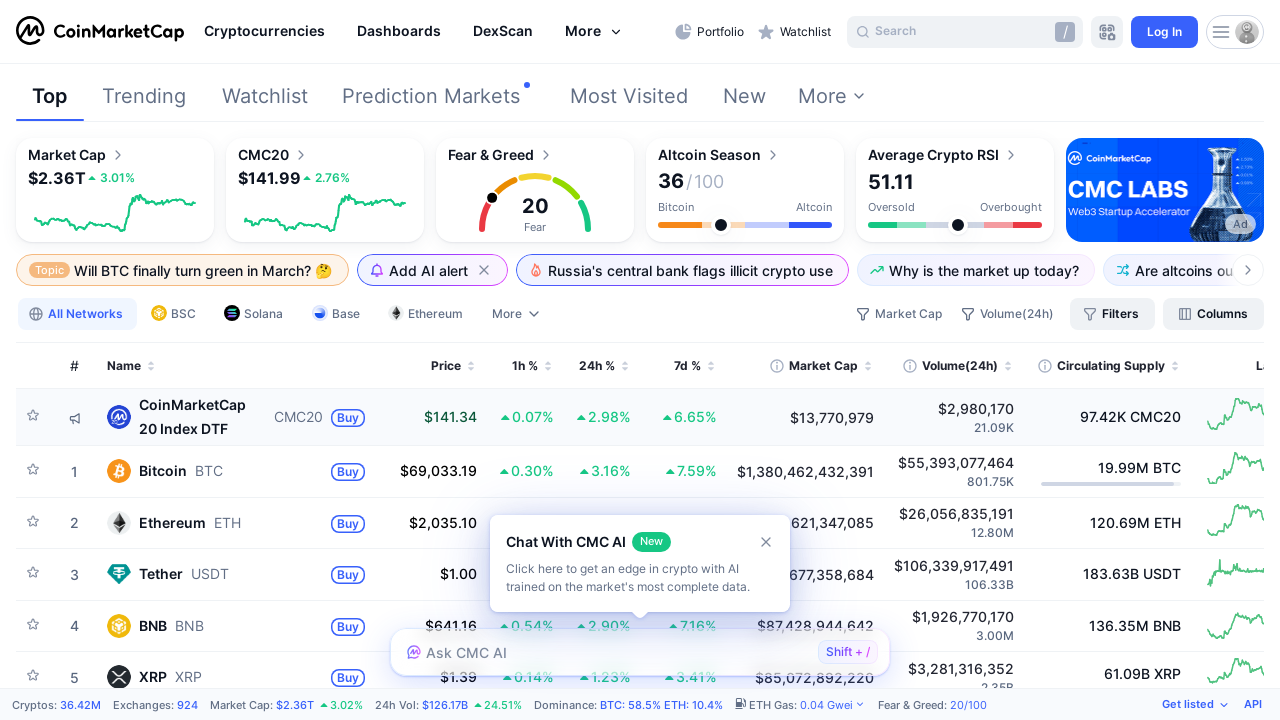

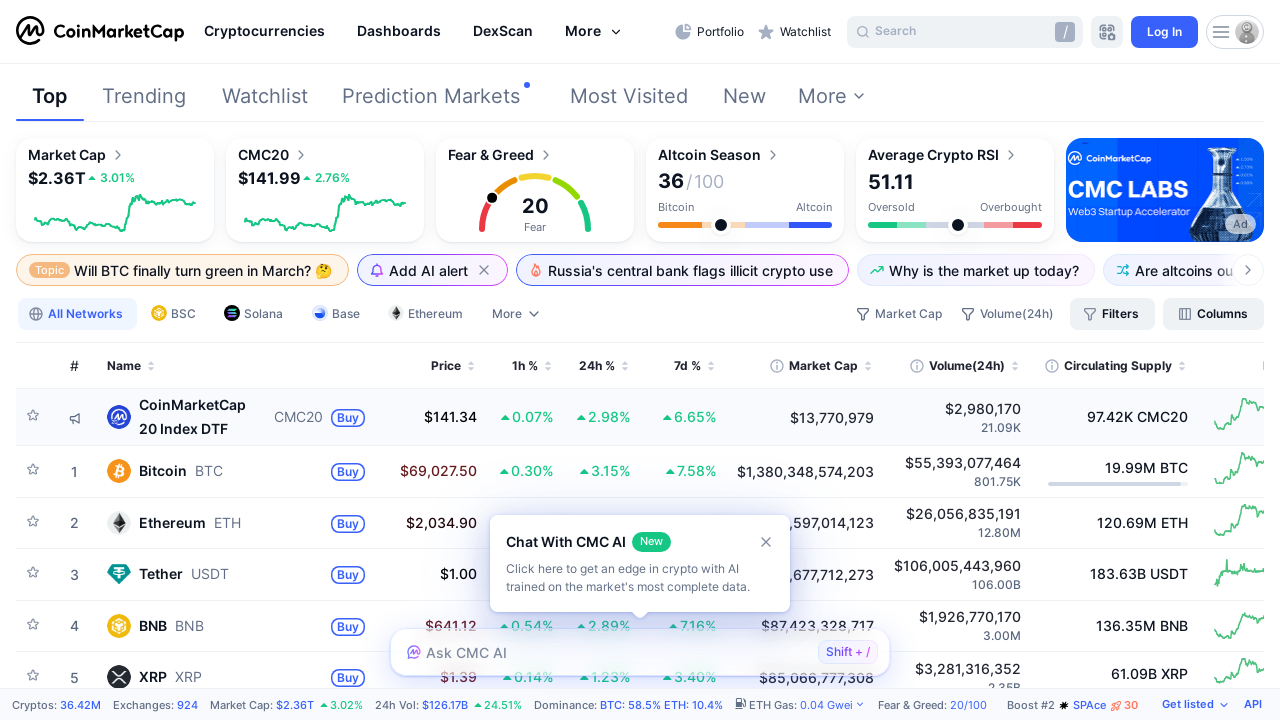